Navigates to the EVE Online Character Bazaar forum, scrolls down to load more thread listings, and then clicks on a thread to view its content.

Starting URL: https://forums.eveonline.com/c/marketplace/character-bazaar/

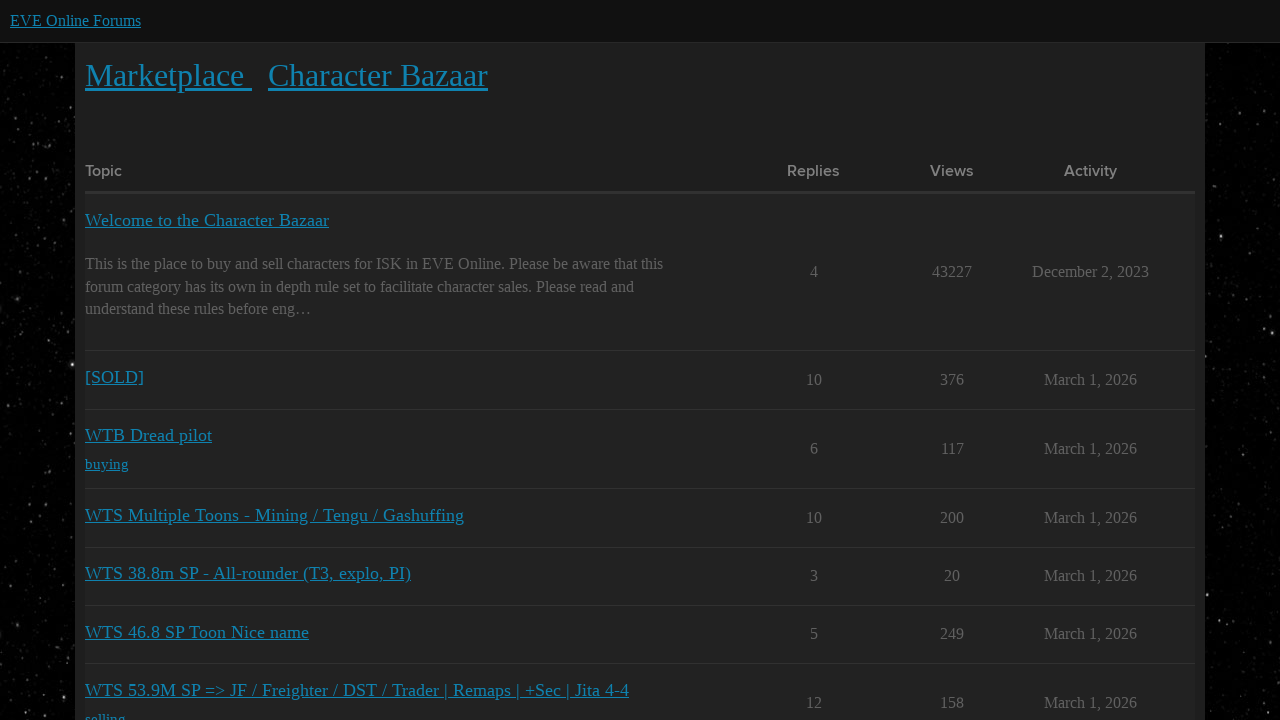

Thread list loaded on EVE Online Character Bazaar forum
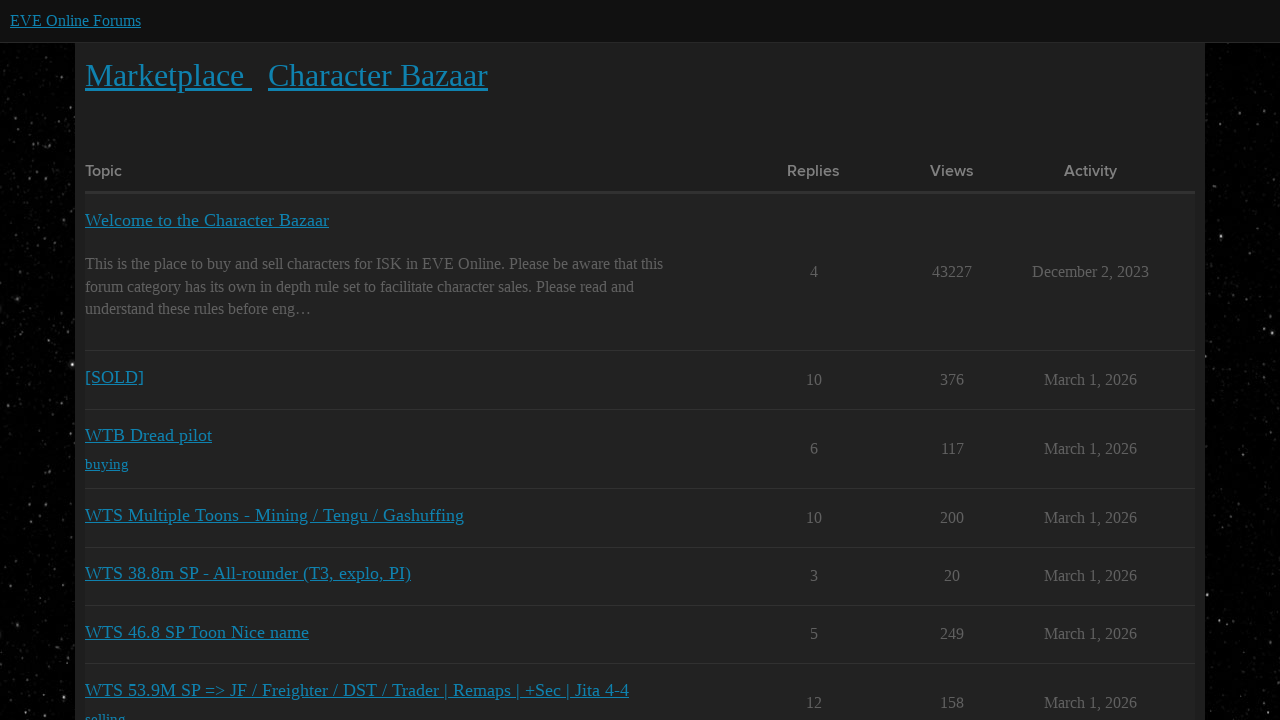

Scrolled down to load more thread listings (scroll 1 of 3)
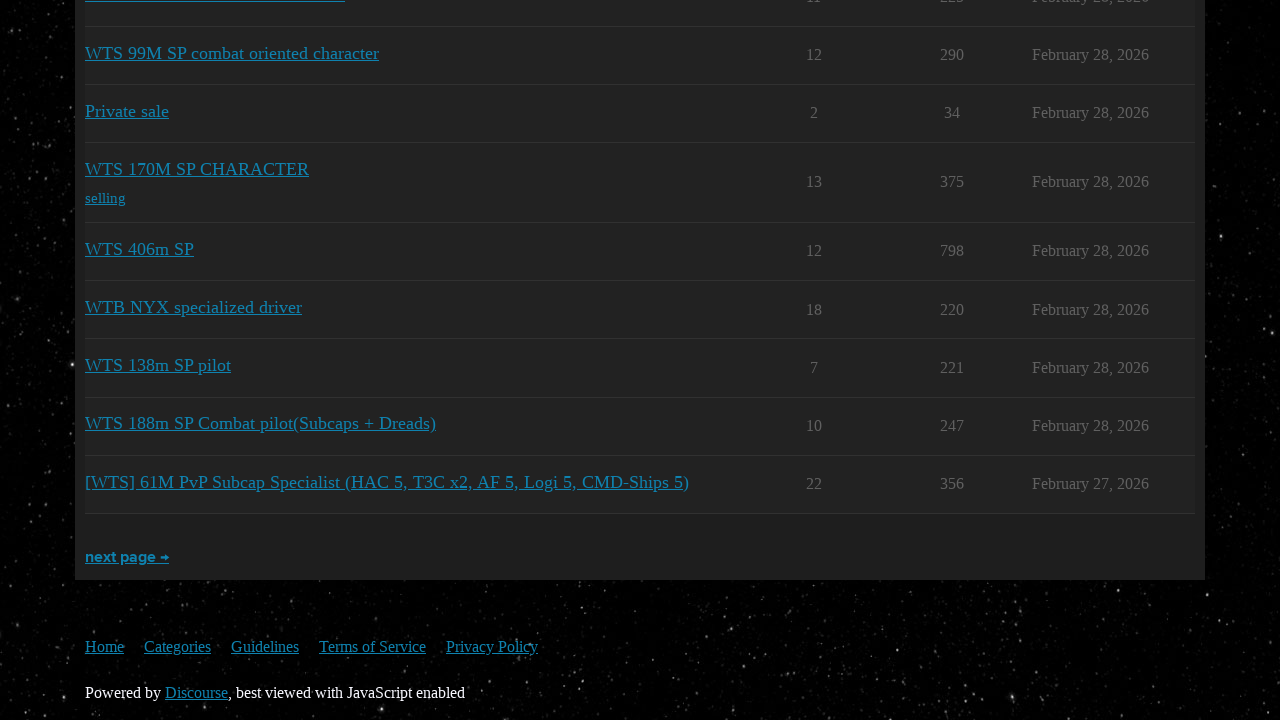

Waited for lazy loading to complete
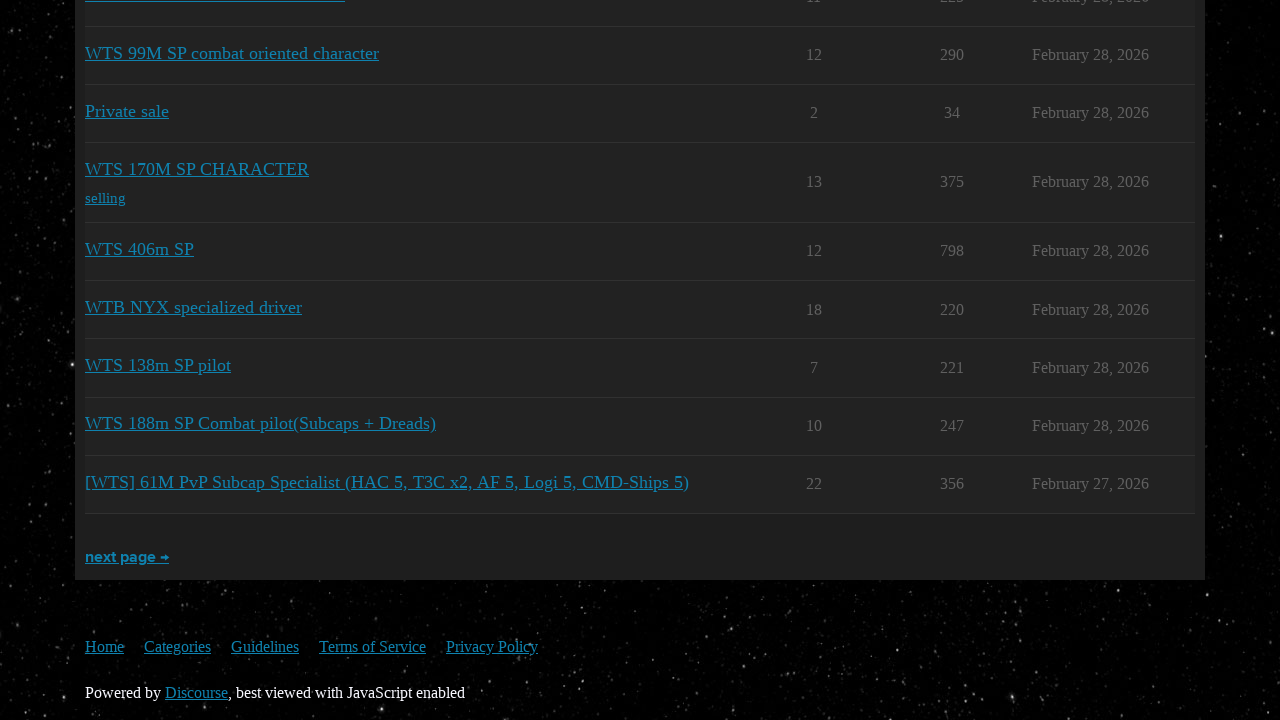

Scrolled down to load more thread listings (scroll 2 of 3)
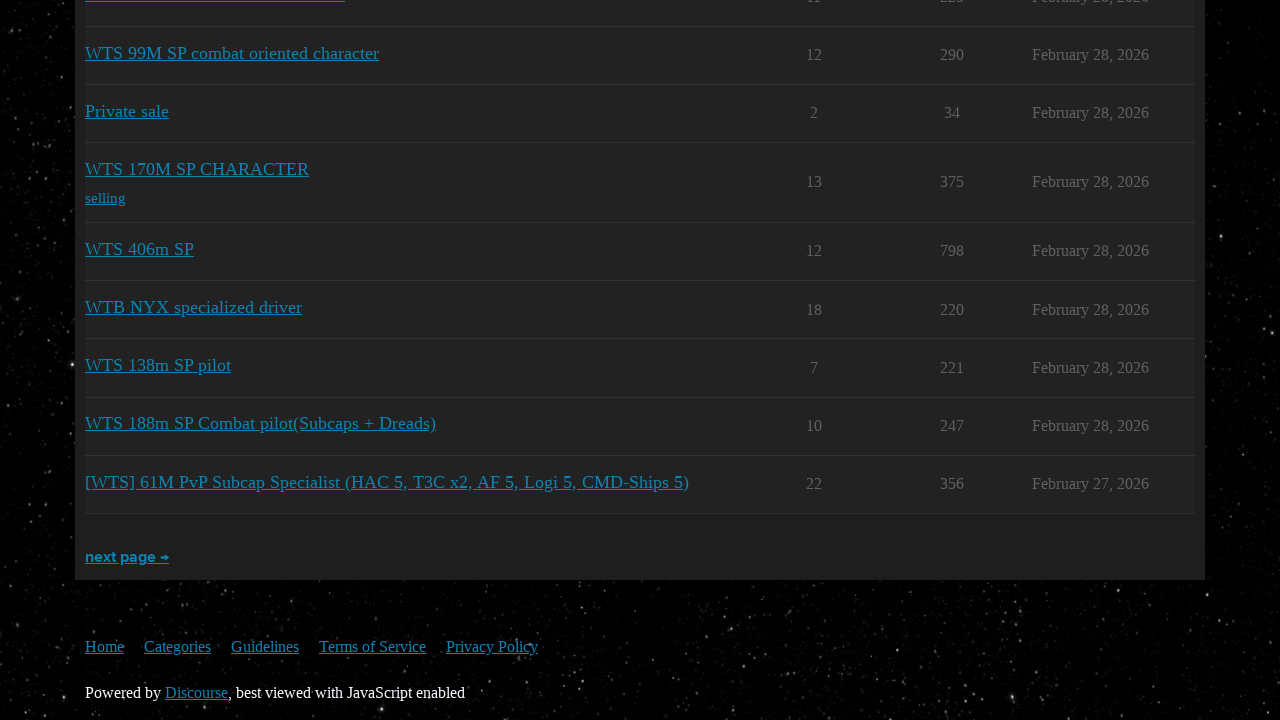

Waited for lazy loading to complete
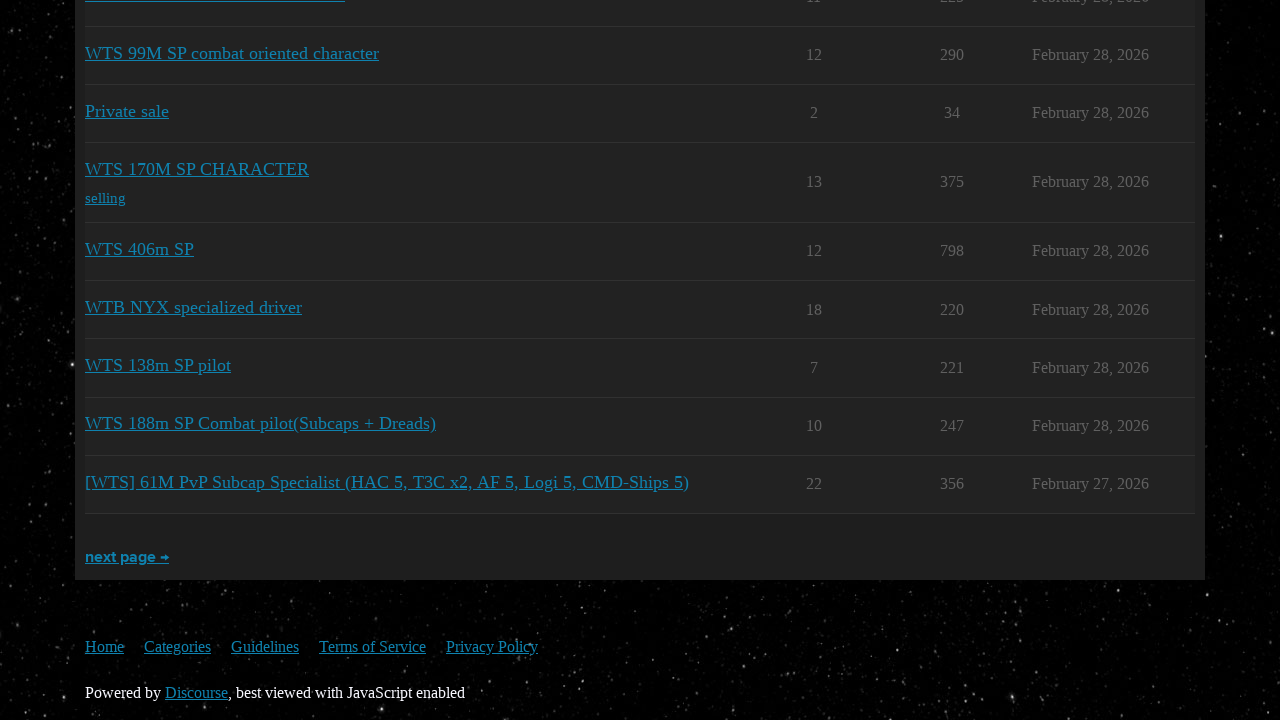

Scrolled down to load more thread listings (scroll 3 of 3)
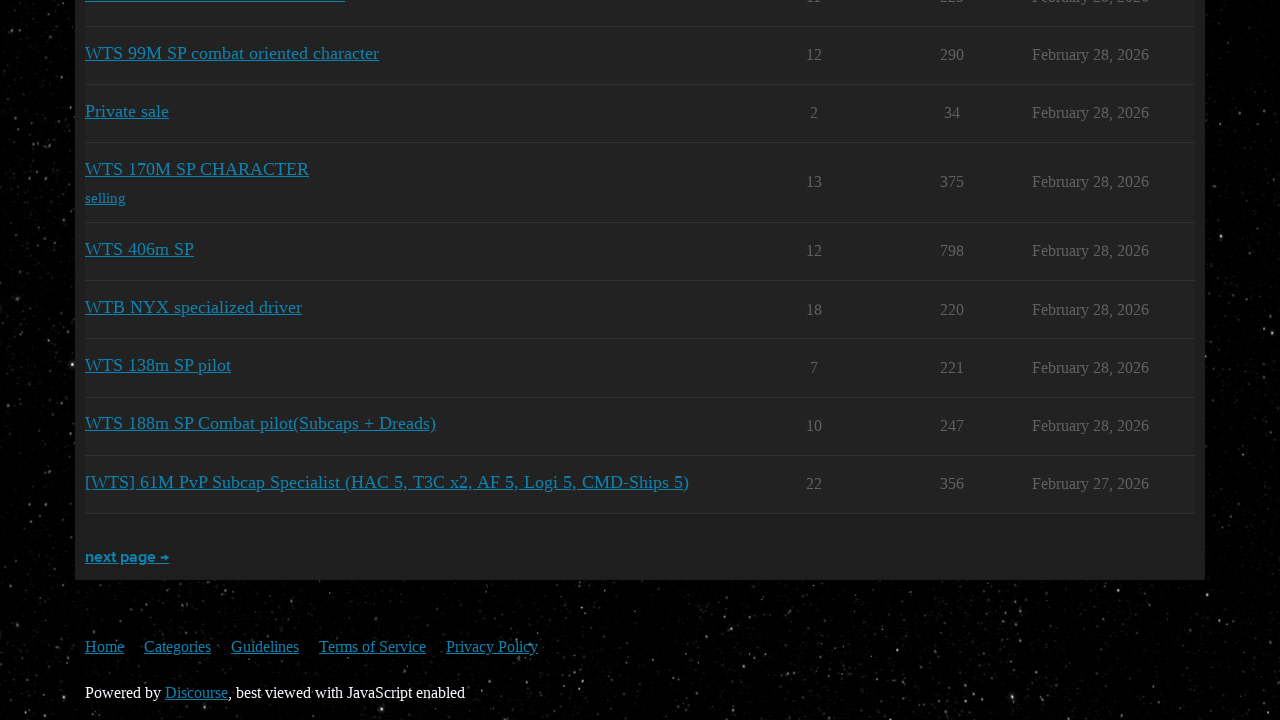

Waited for lazy loading to complete
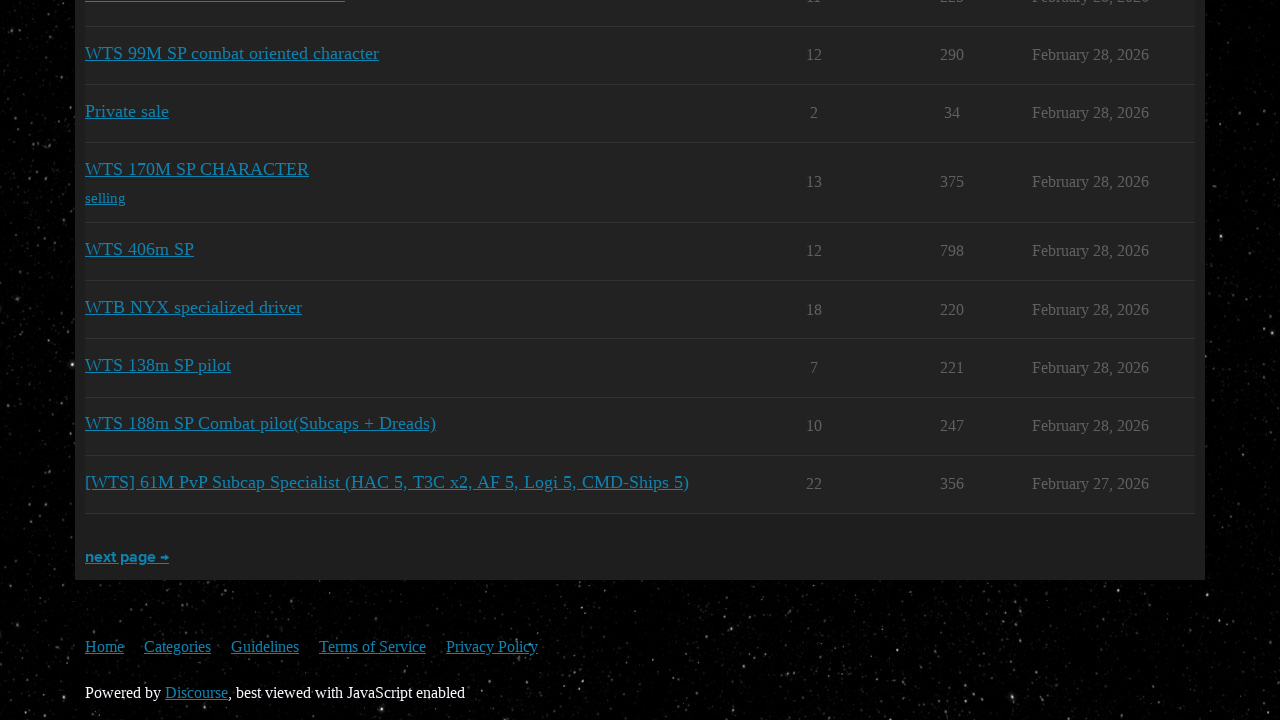

All threads loaded after scrolling
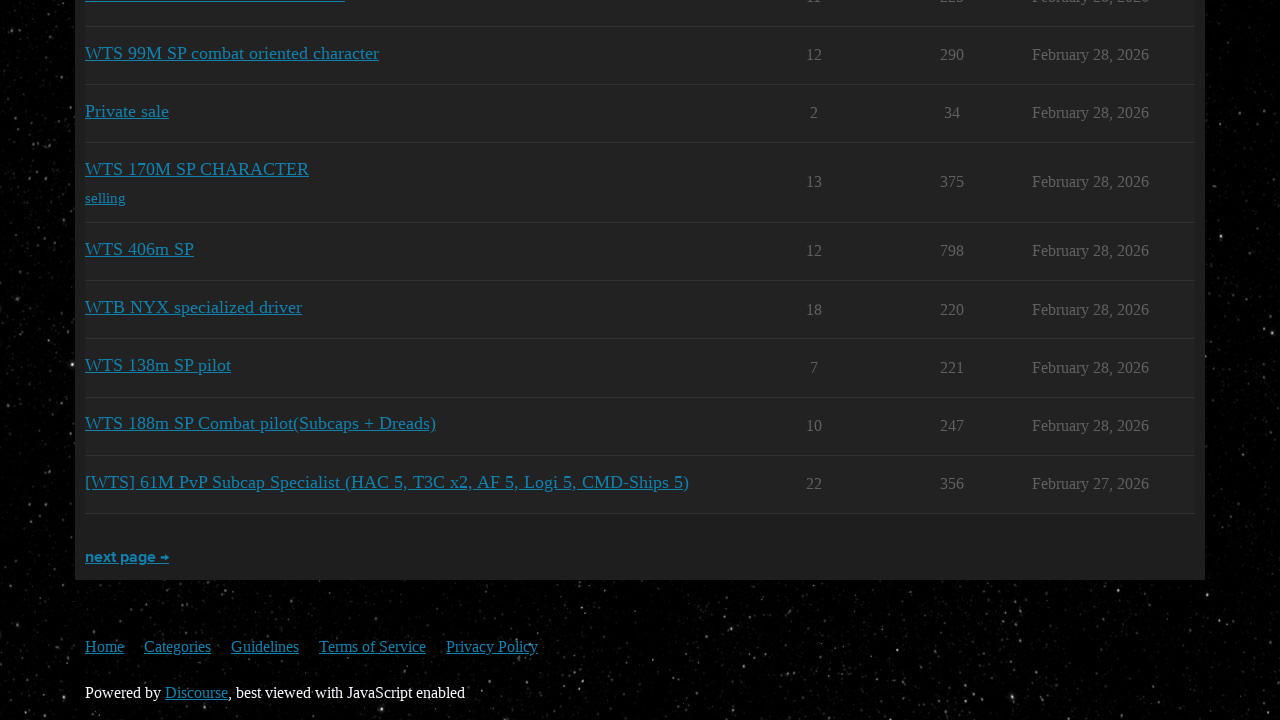

Clicked on the first thread to view its content at (207, 220) on .topic-list-item:first-child .title.raw-link.raw-topic-link
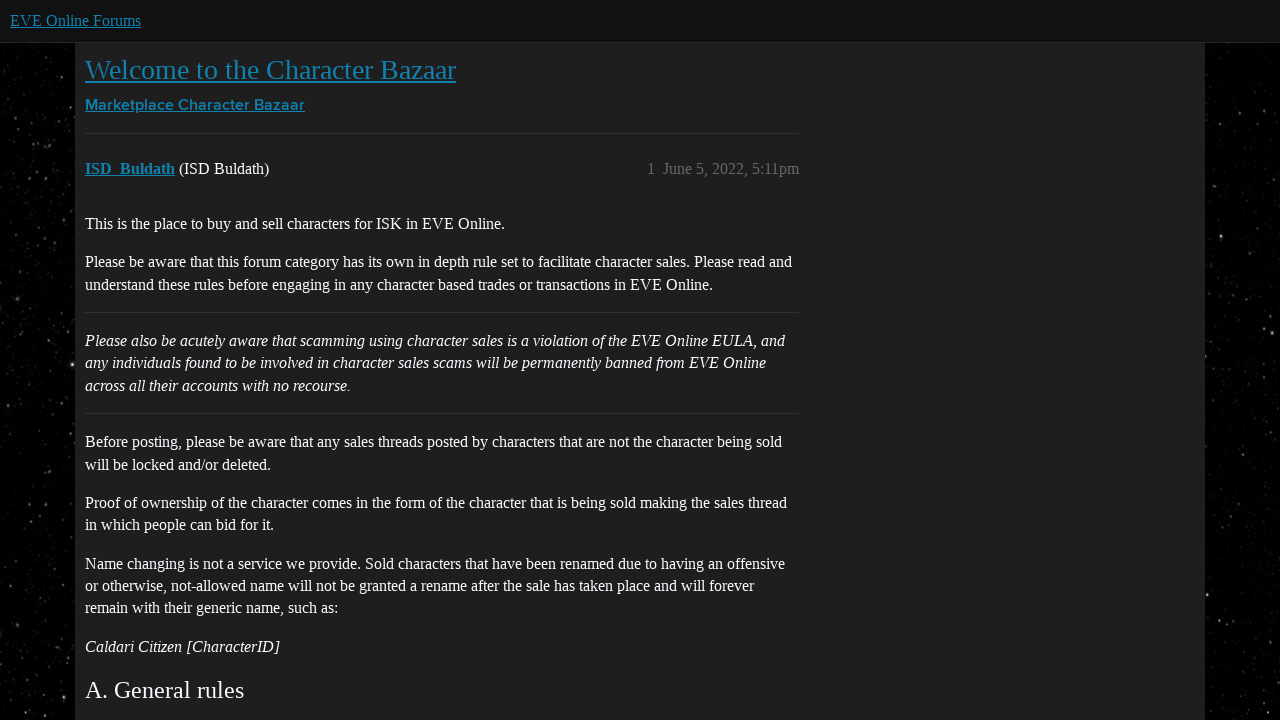

Thread content loaded successfully
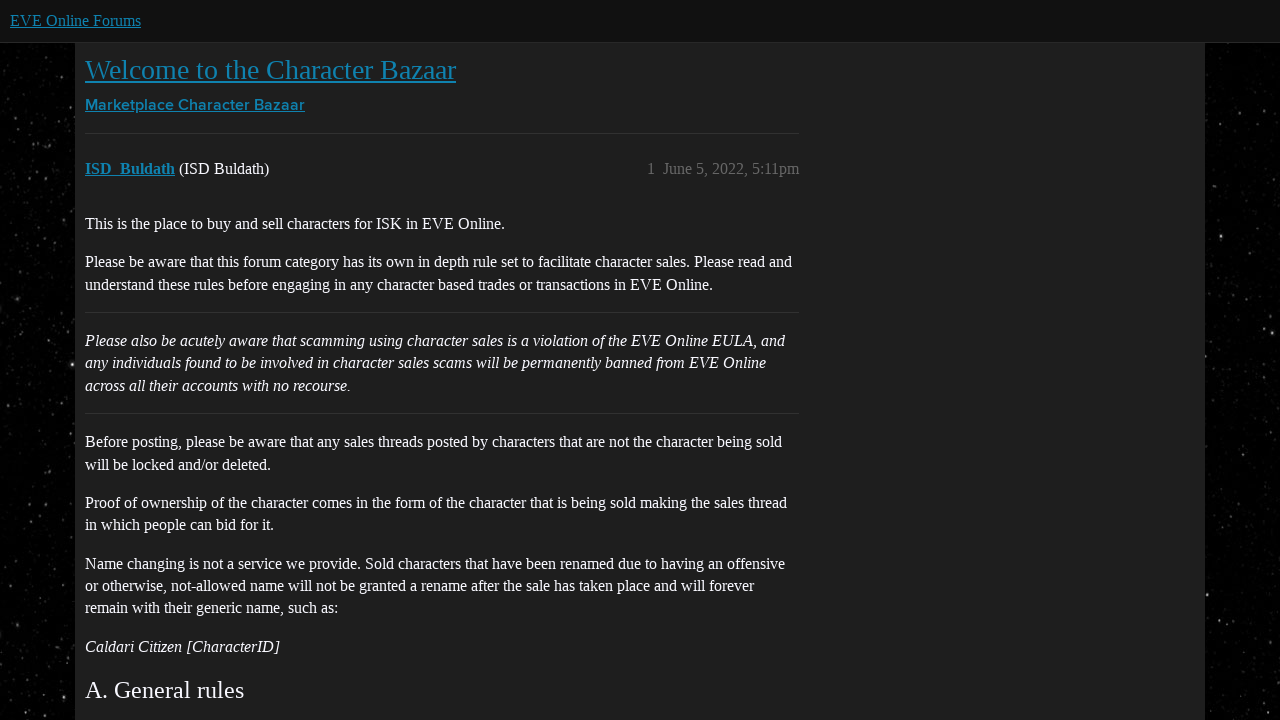

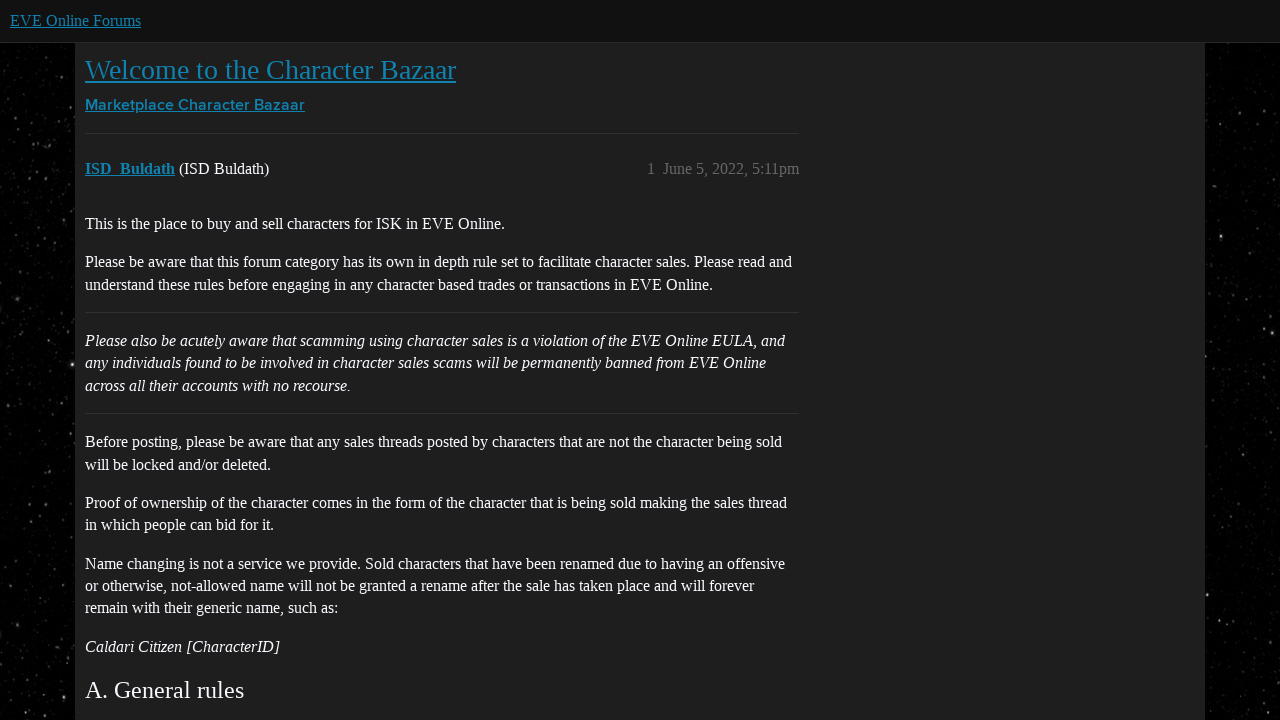